Tests registration form validation with an invalid phone number format that doesn't meet the required pattern.

Starting URL: https://alada.vn/tai-khoan/dang-ky.html

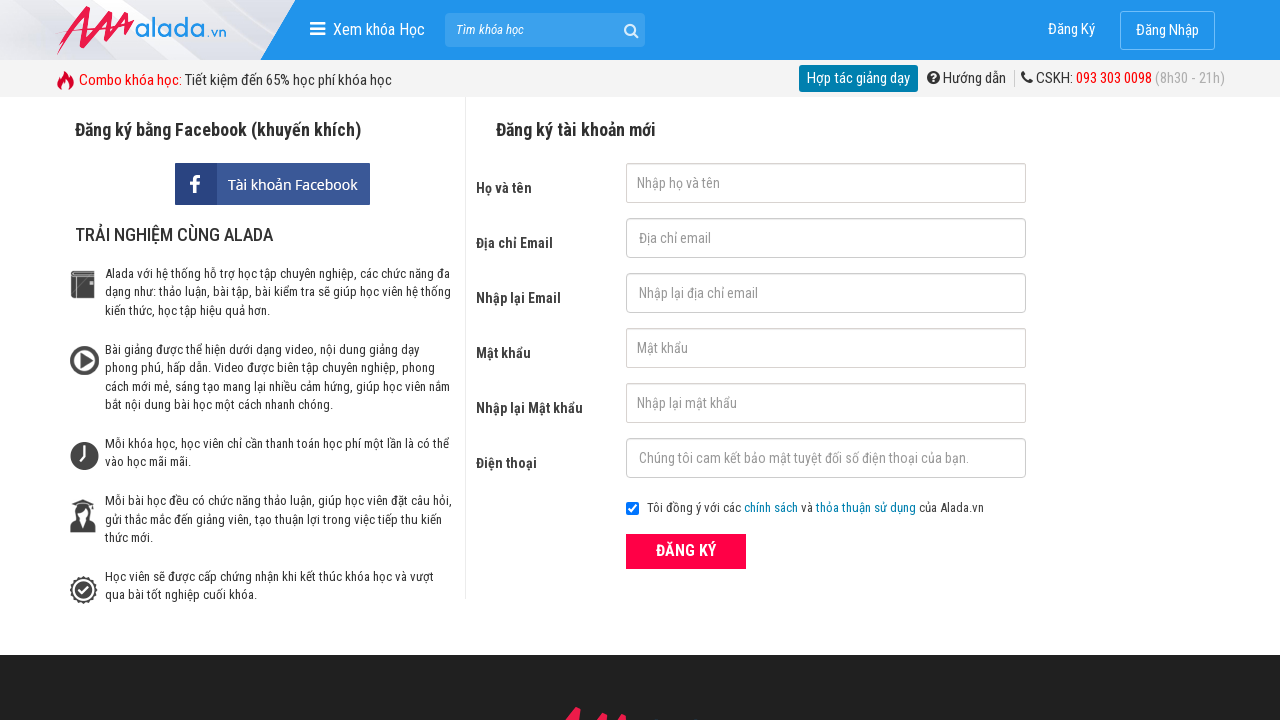

Filled first name field with 'Hứa Minh Mẫn' on input#txtFirstname
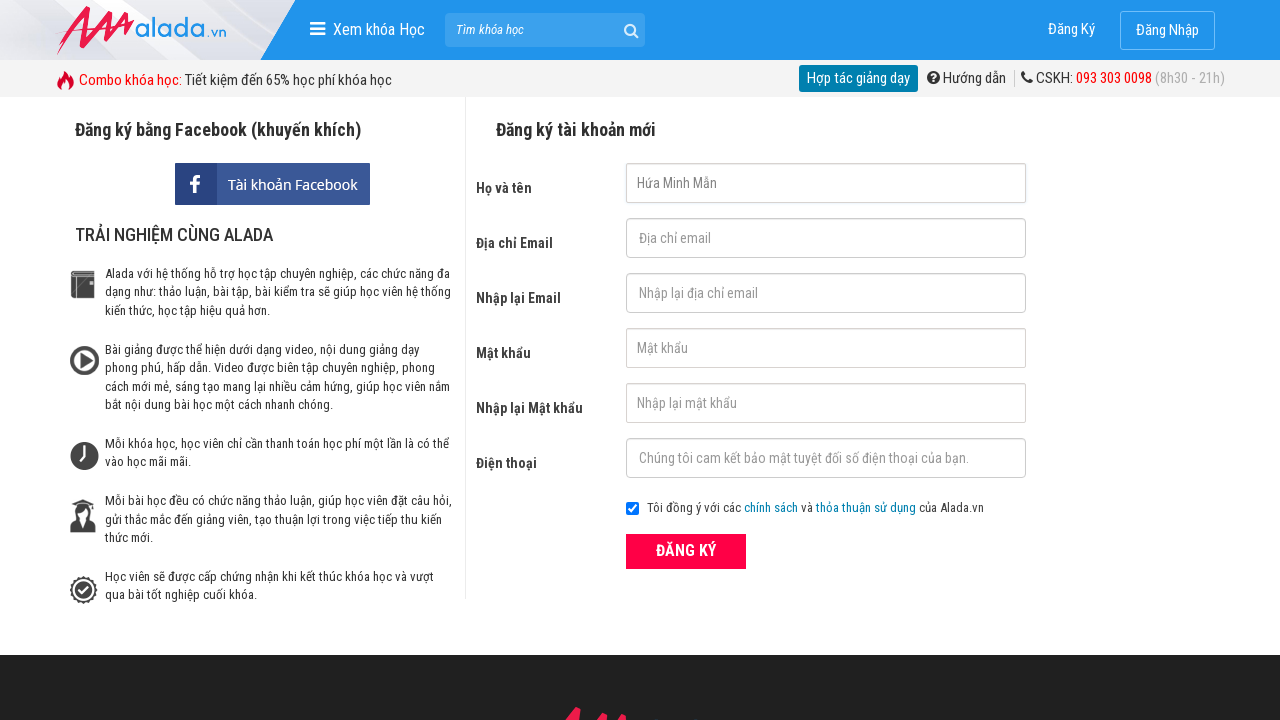

Filled email field with 'johnwick@gmail.com' on input#txtEmail
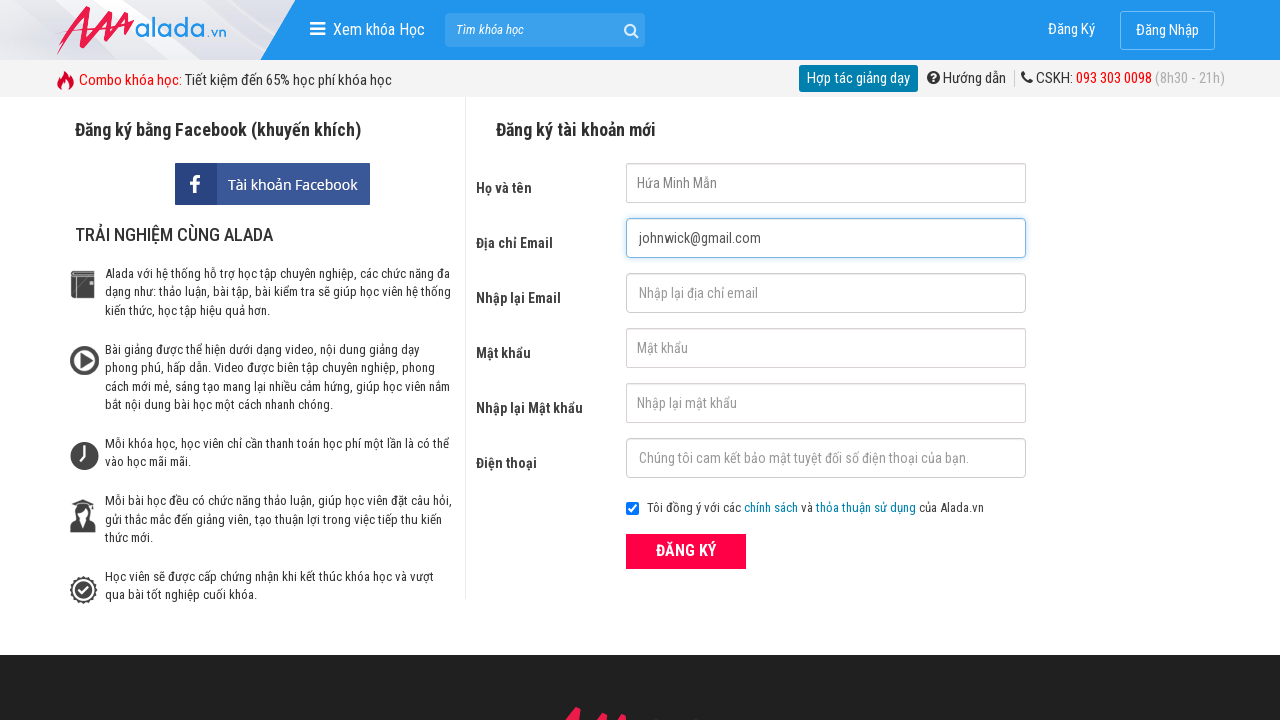

Filled confirm email field with 'johnwick@gmail.com' on input#txtCEmail
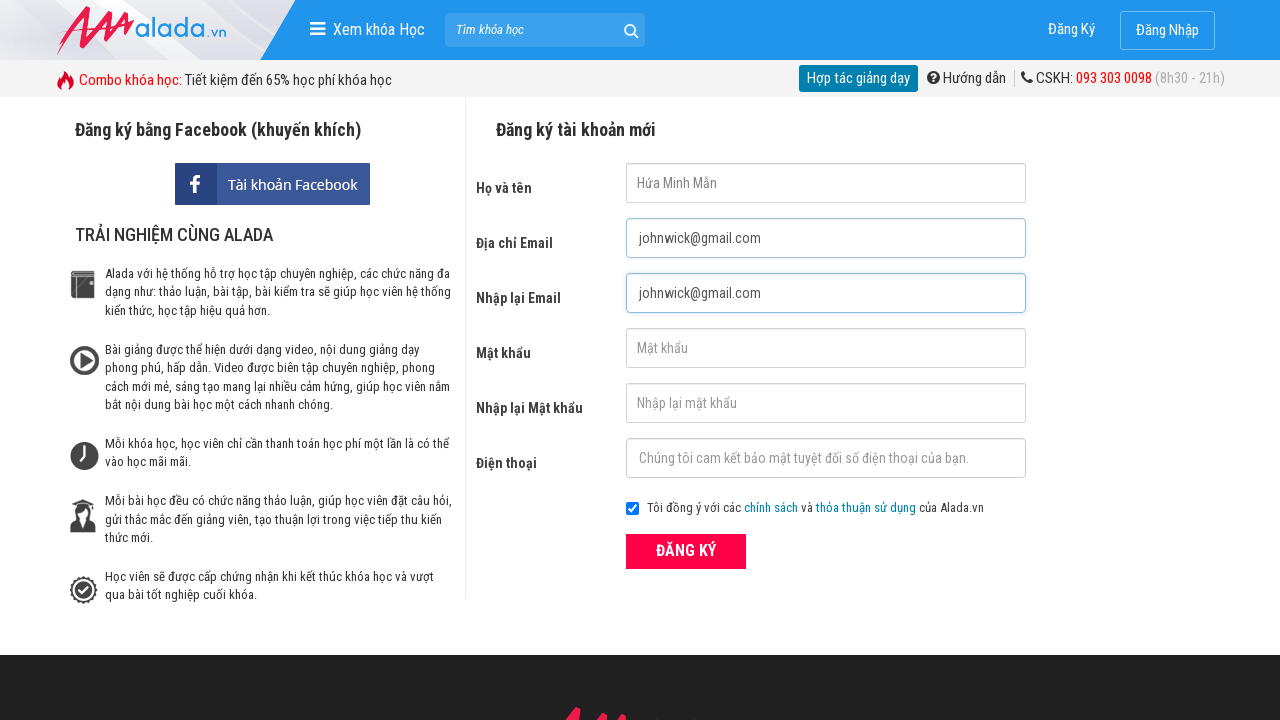

Filled password field with '123456789' on input#txtPassword
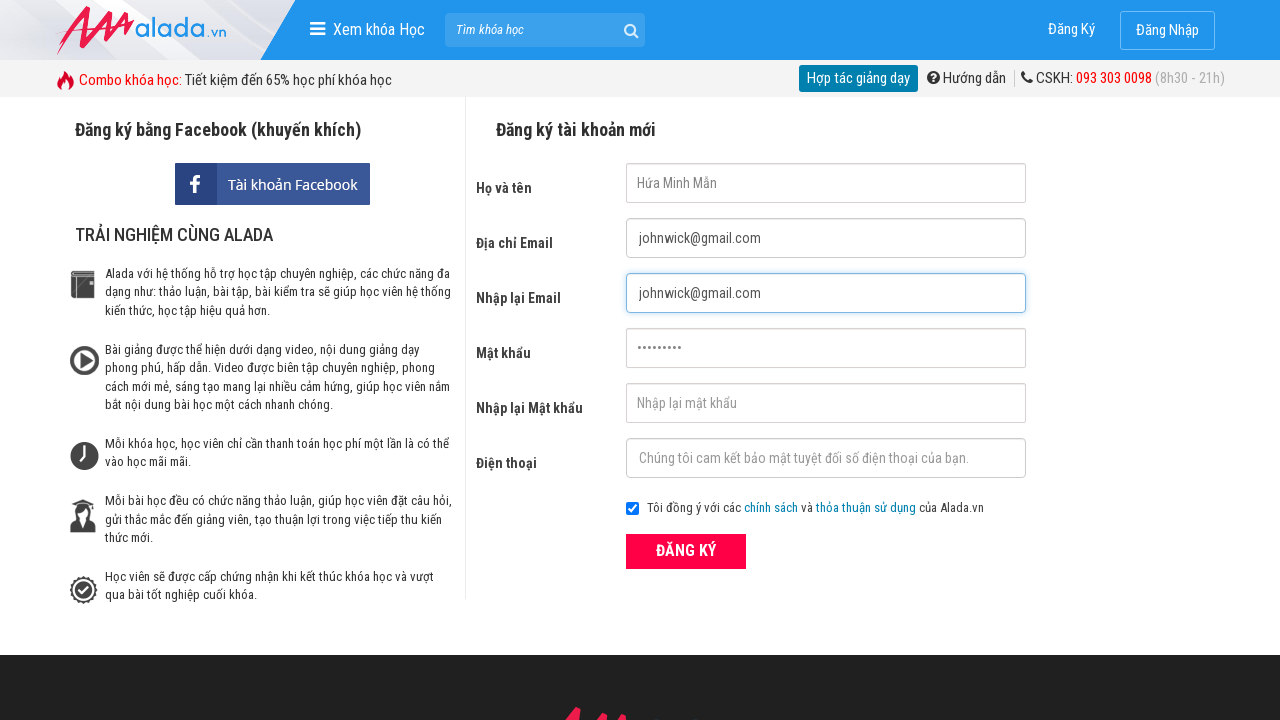

Filled confirm password field with '123456789' on input#txtCPassword
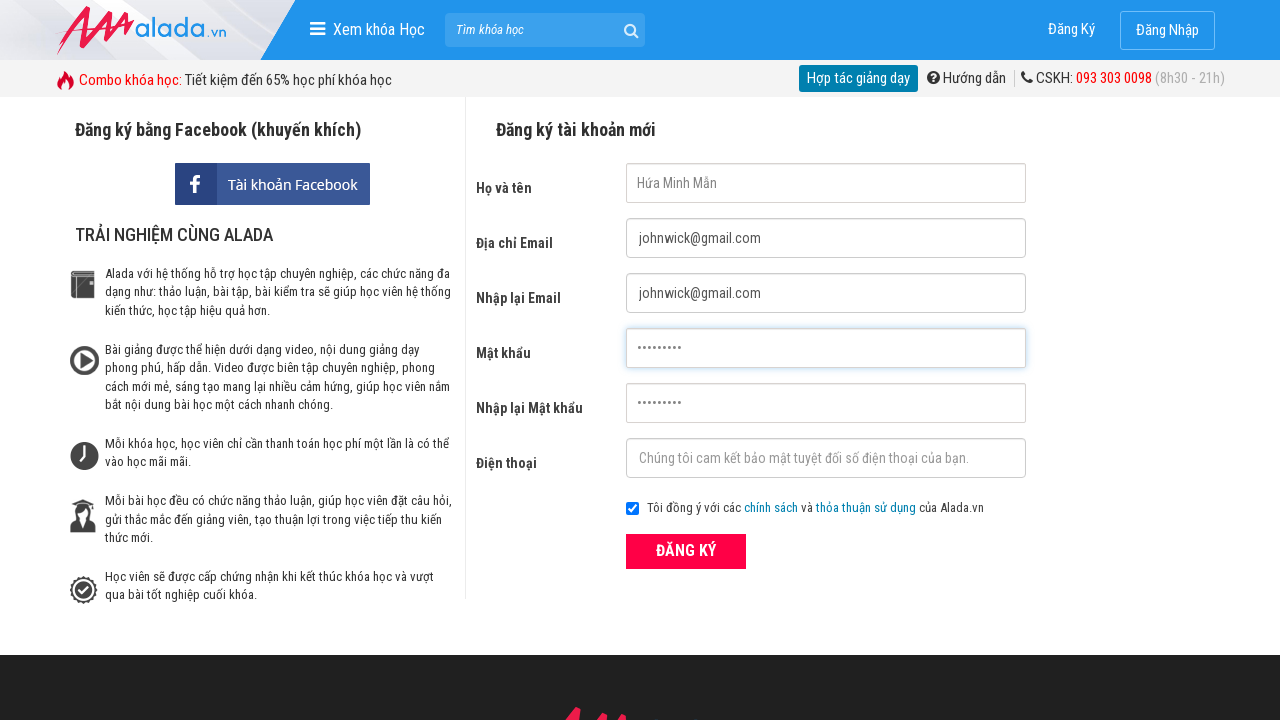

Filled phone field with invalid phone number '123456' on input#txtPhone
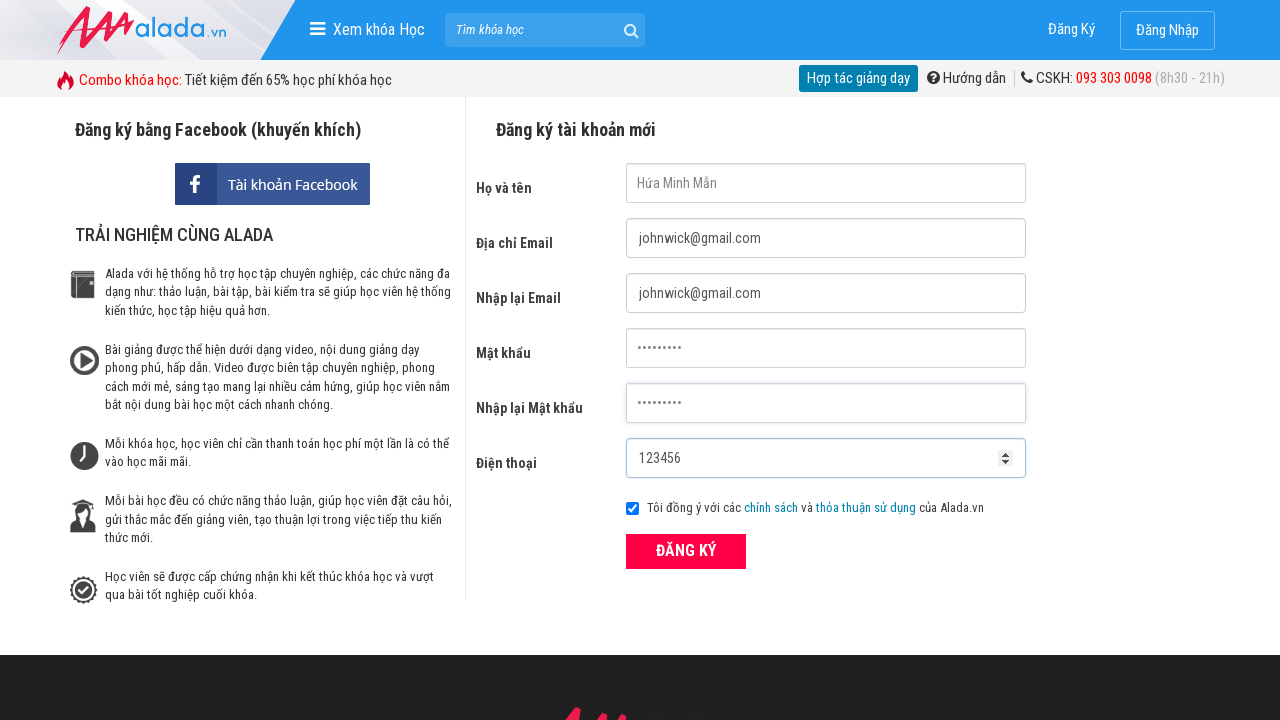

Clicked the register button to submit form at (686, 551) on xpath=//form[@id='frmLogin']//div[@class='field_btn']//button
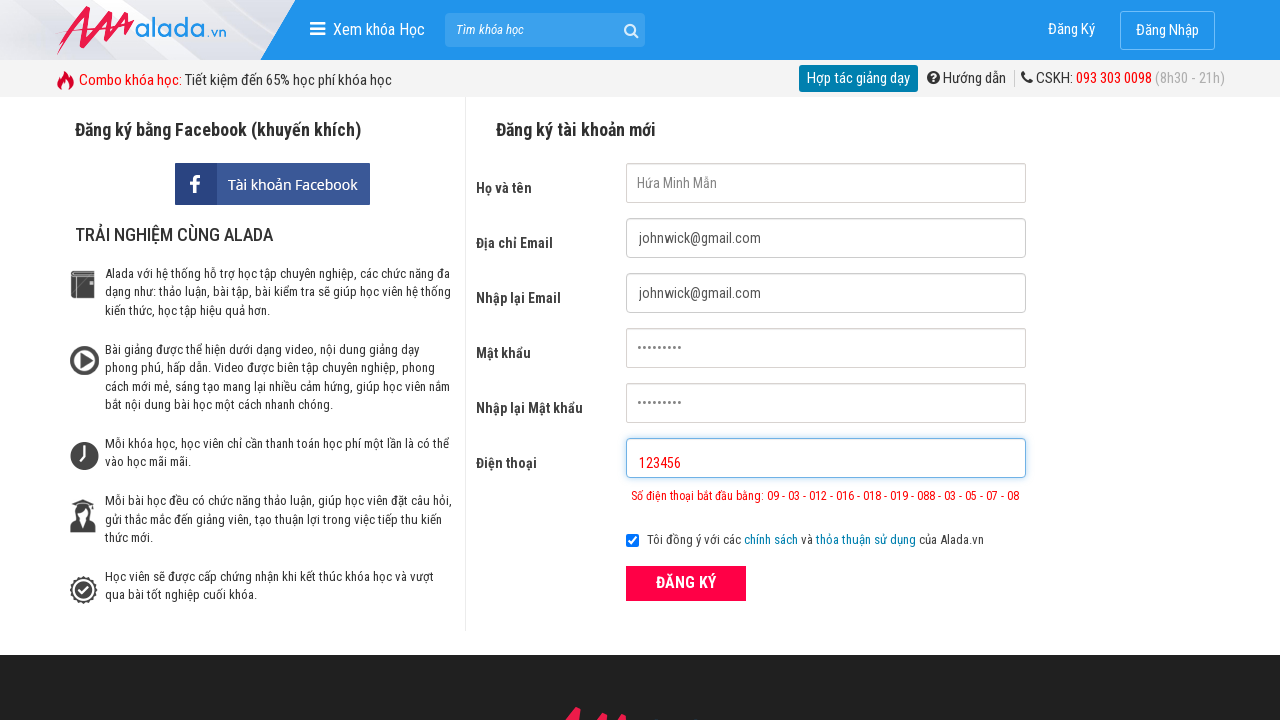

Phone number error message appeared validating invalid format rejection
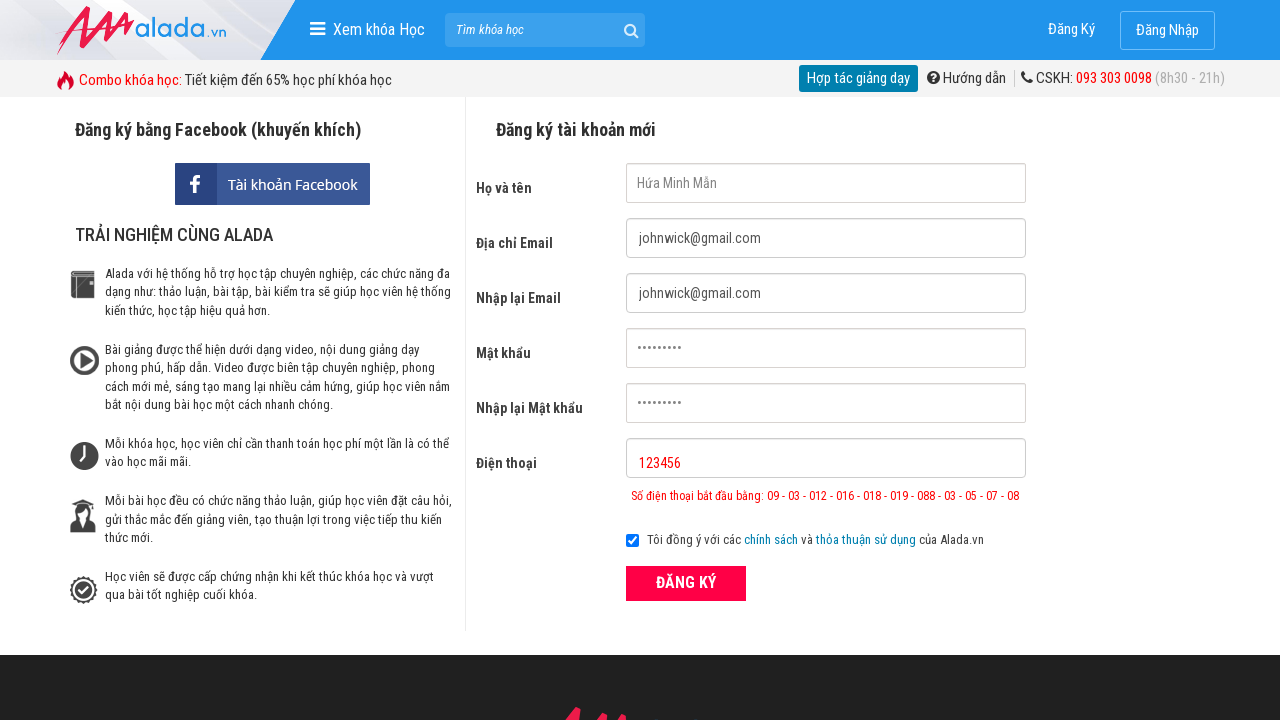

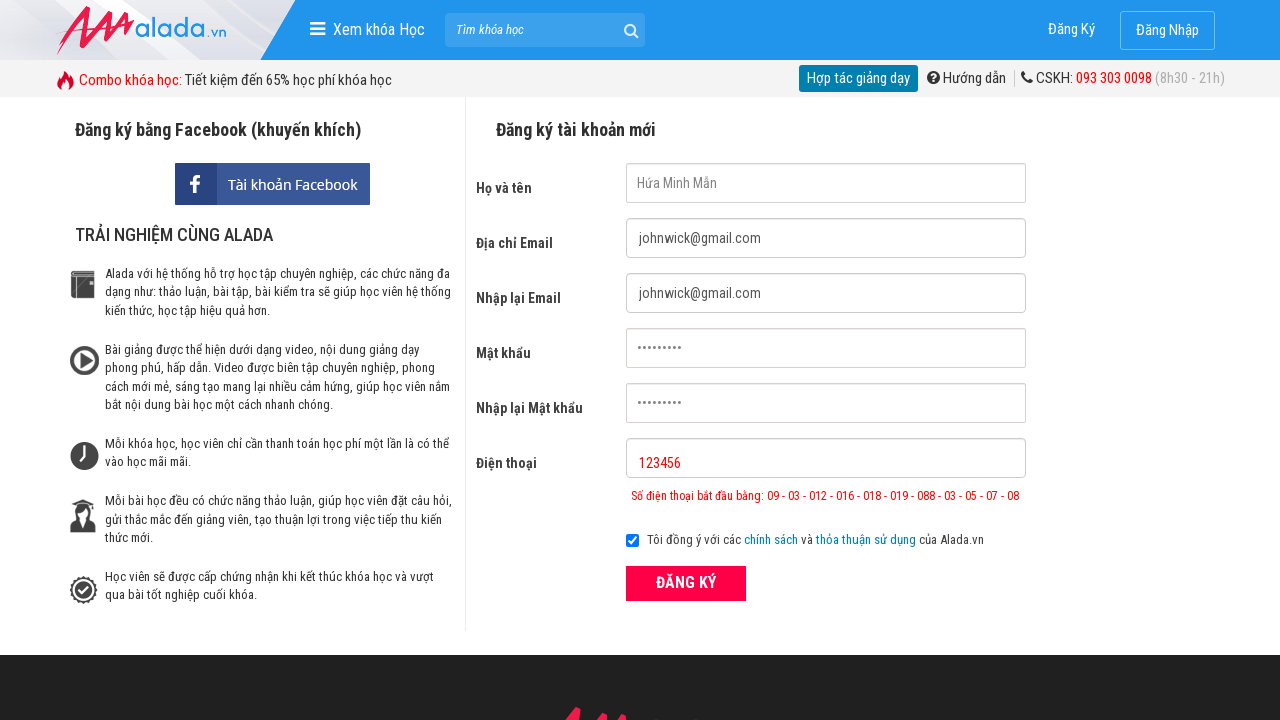